Tests opening a new browser window, switching to it, and navigating to a different URL while verifying that two window handles exist

Starting URL: https://the-internet.herokuapp.com/windows

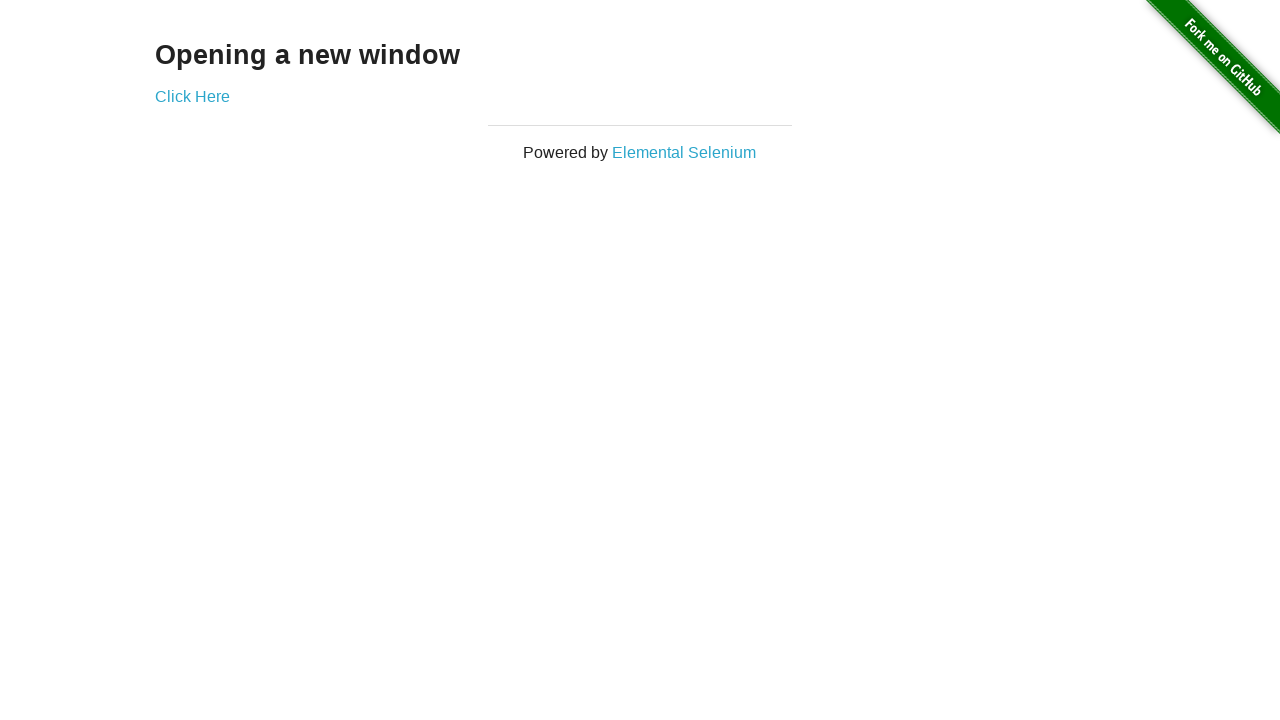

Opened a new browser window/page
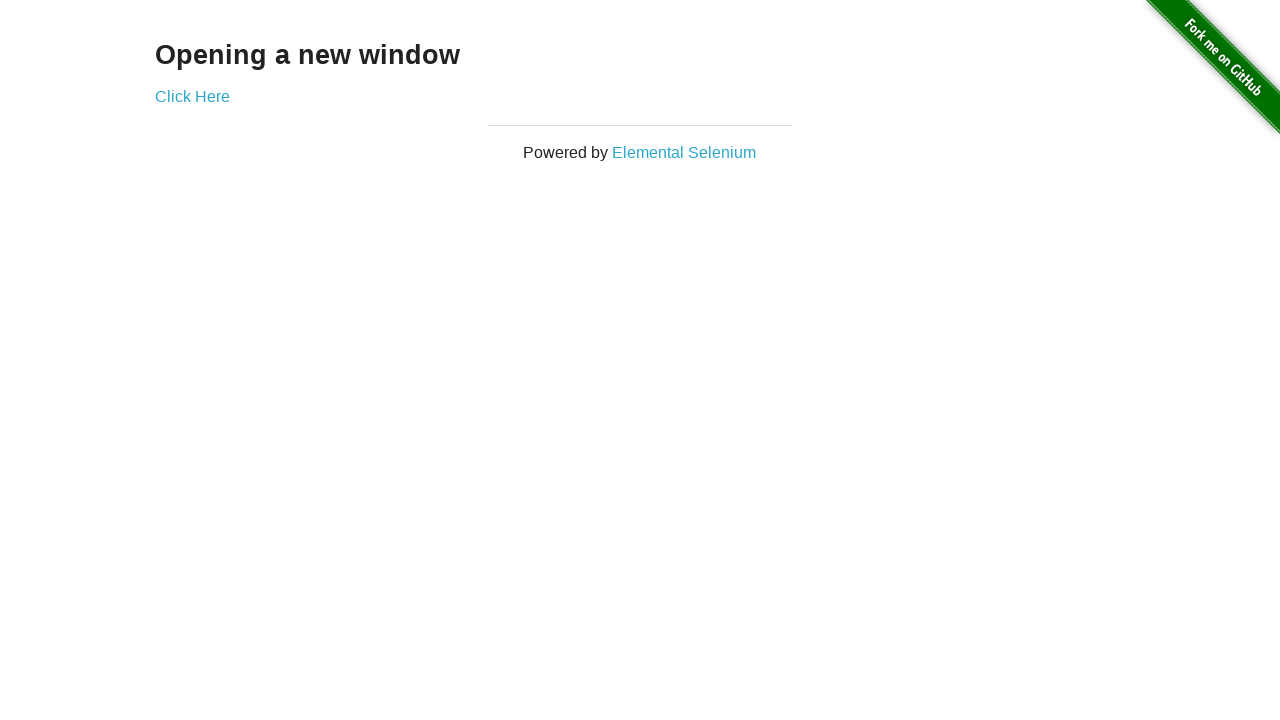

Navigated new window to typos page
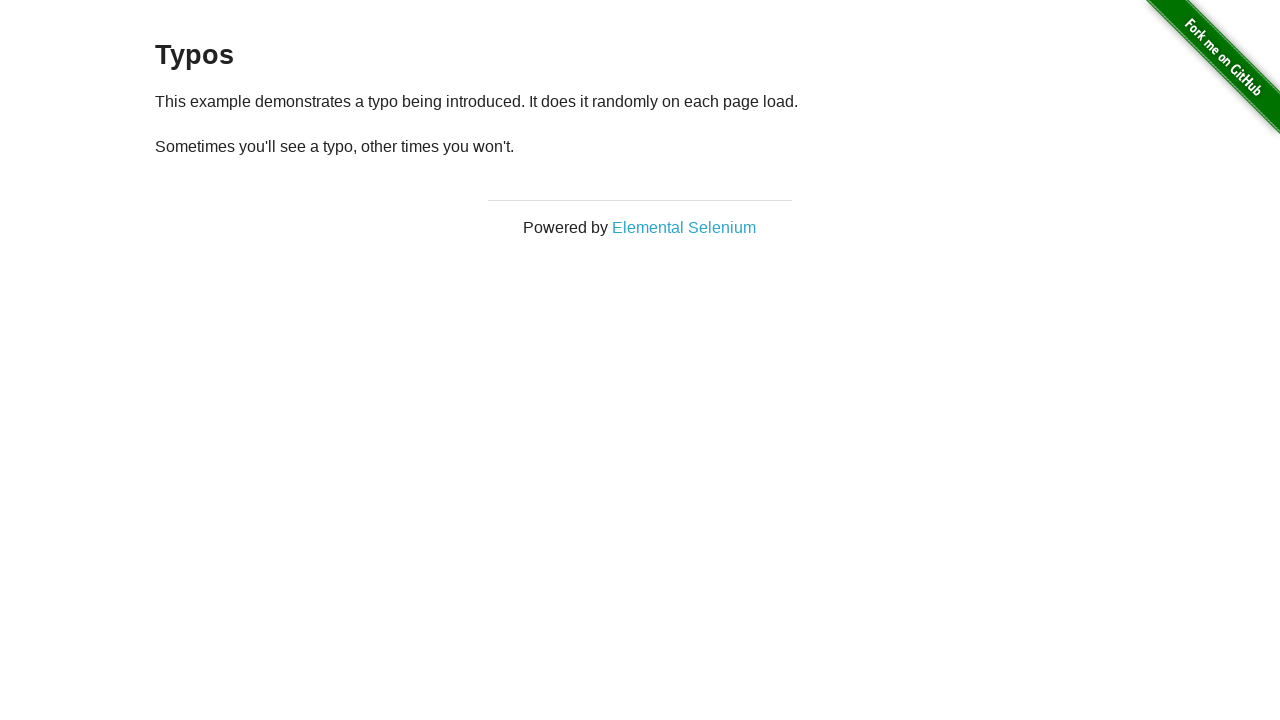

Verified that exactly 2 window handles exist in the browser context
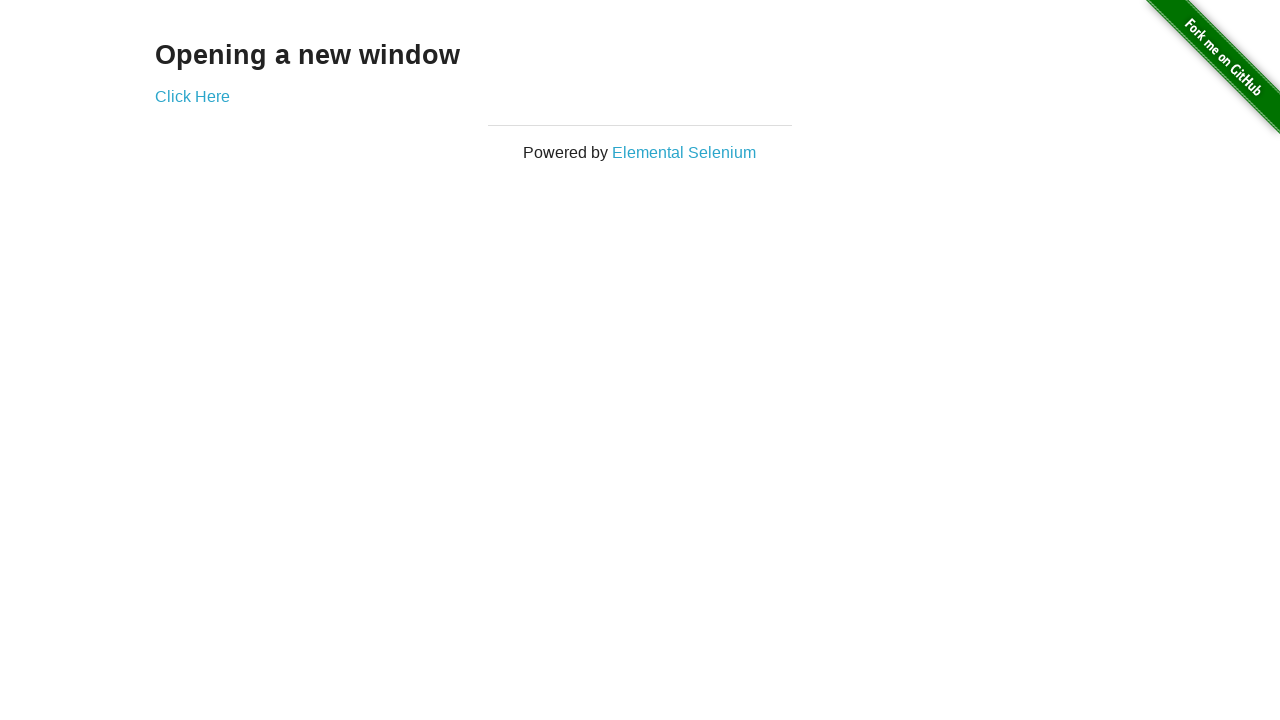

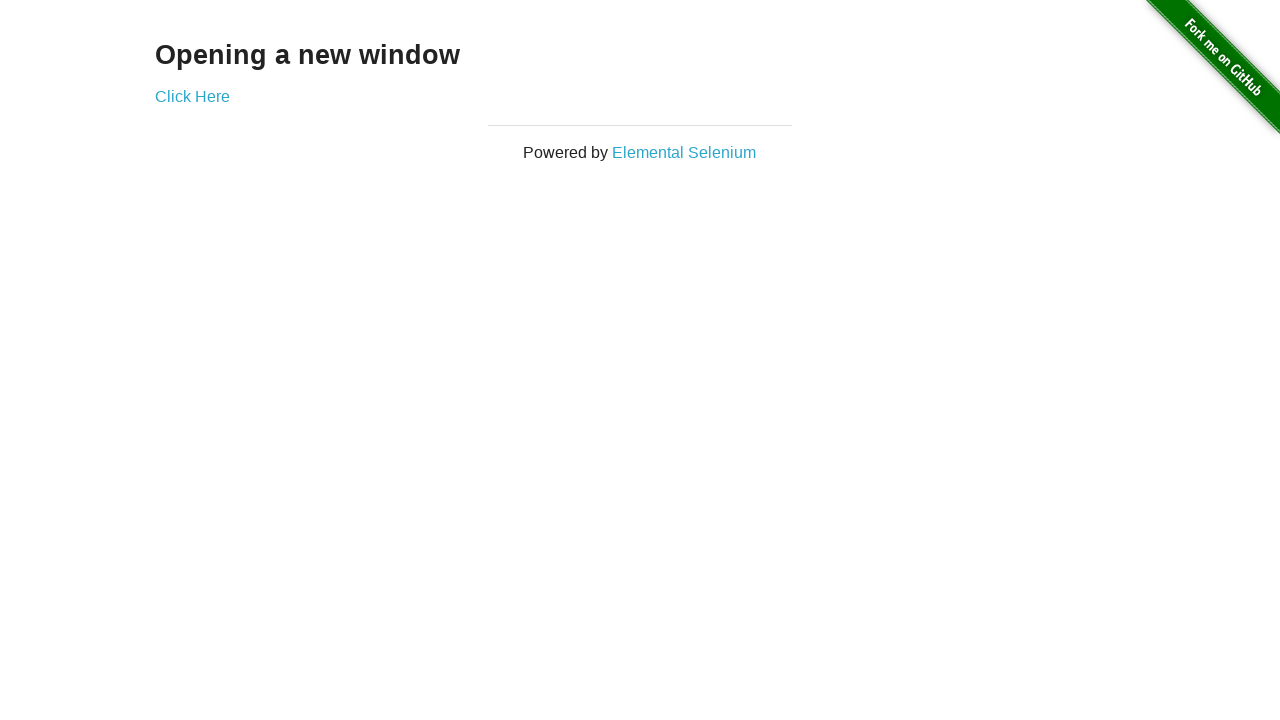